Verifies that the Mathway landing page loads successfully by navigating to it and checking the page title and URL are accessible.

Starting URL: https://www.mathway.com/

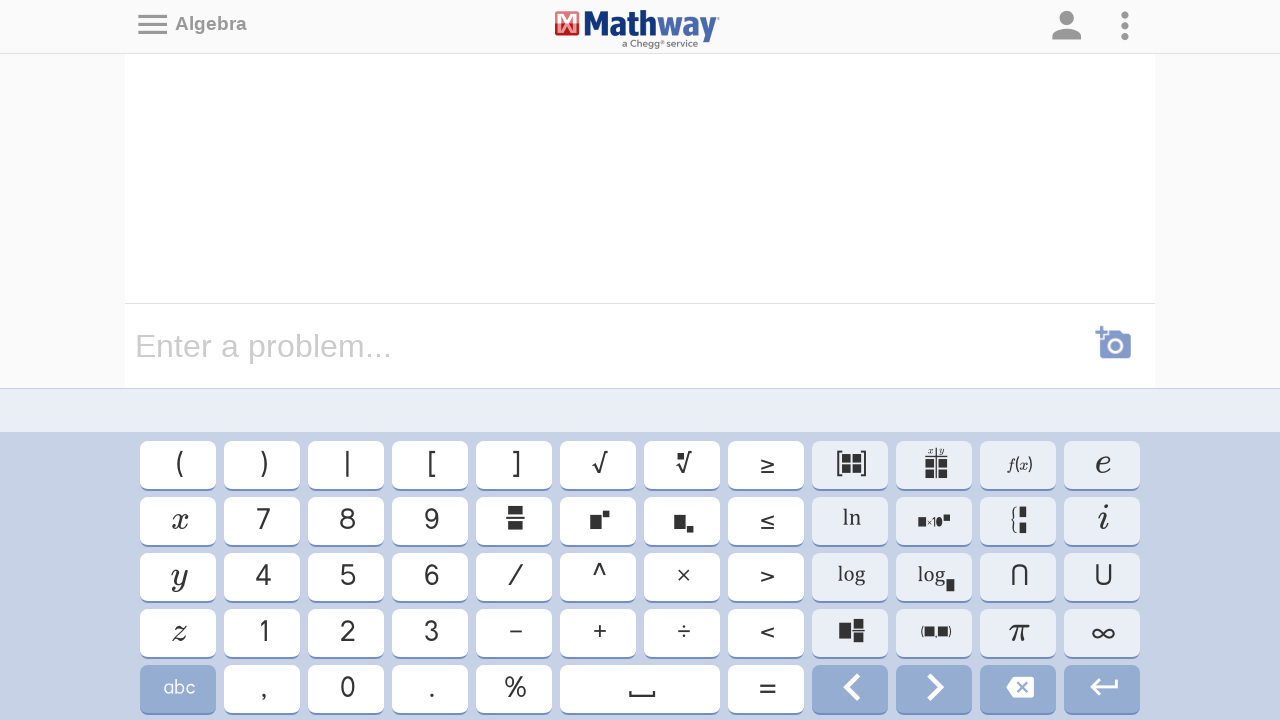

Set viewport size to 1920x1080
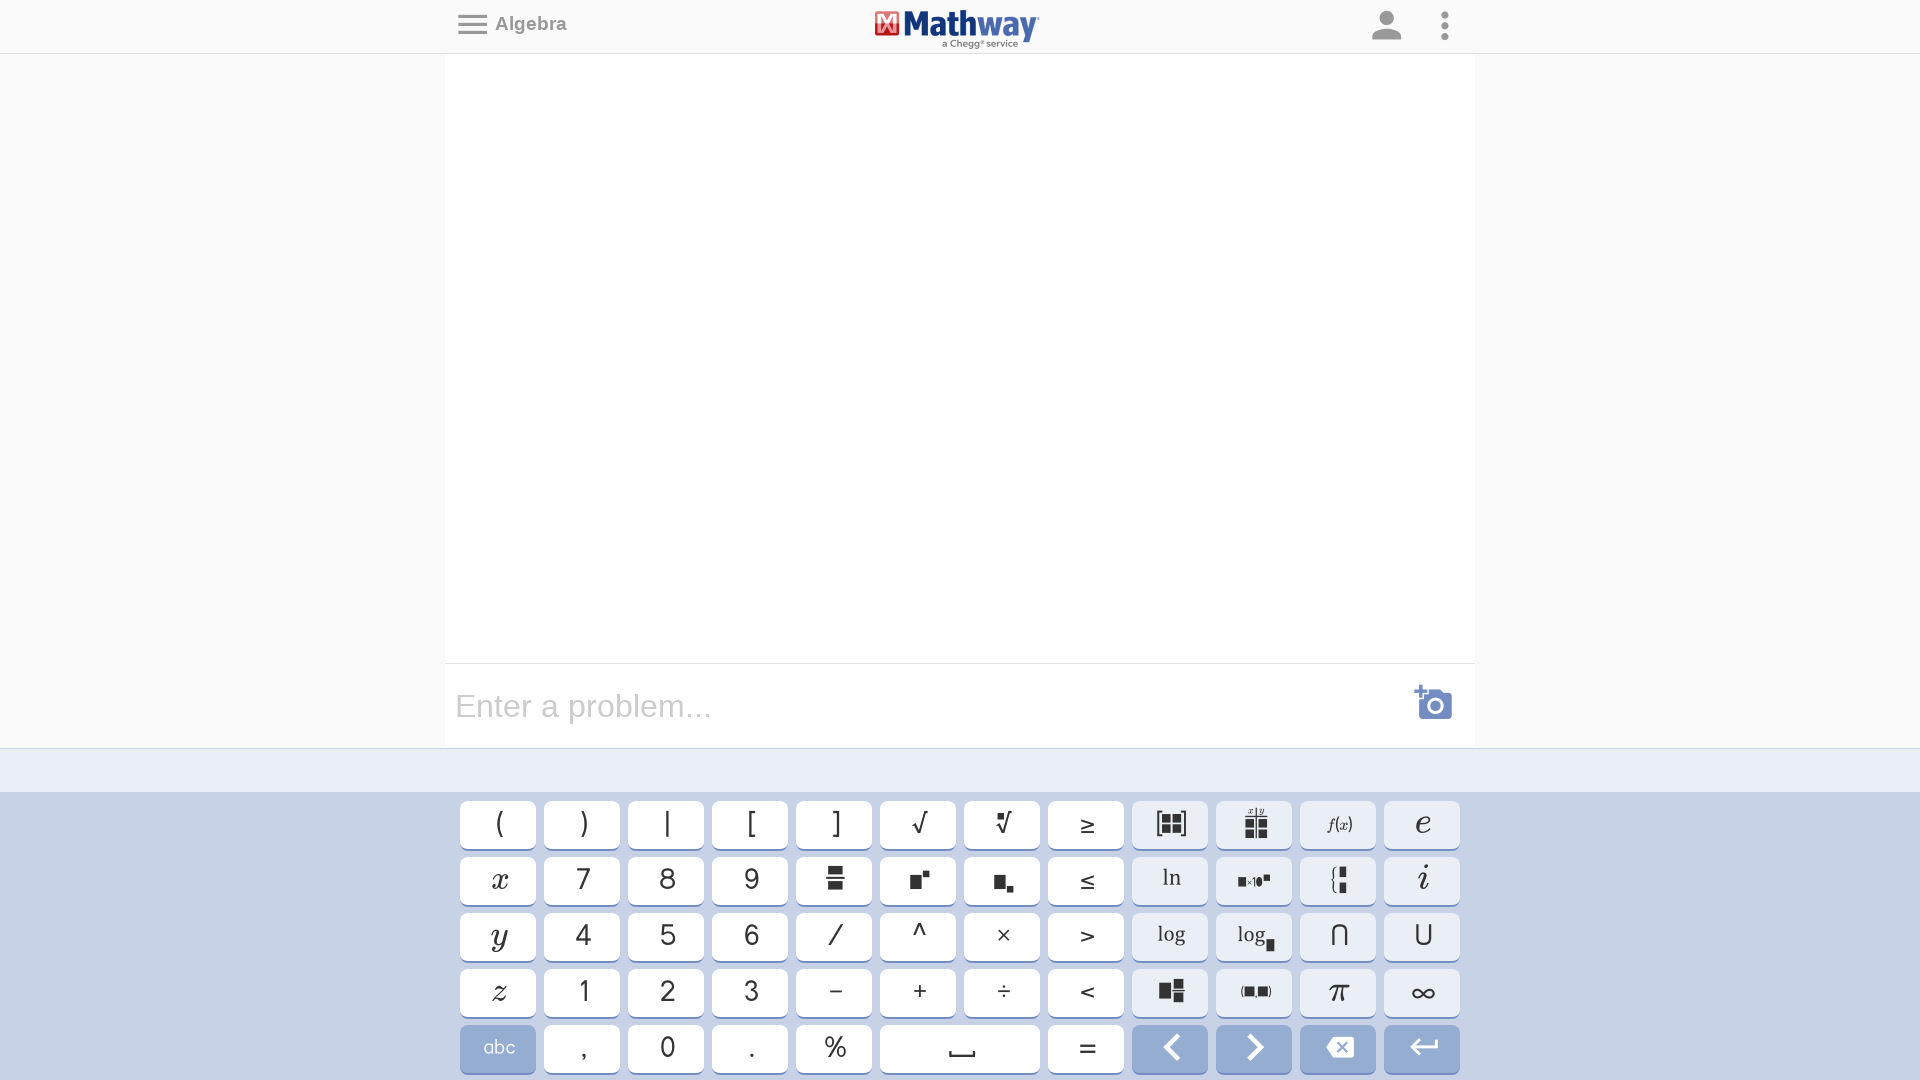

Retrieved page title: Mathway | Algebra Problem Solver
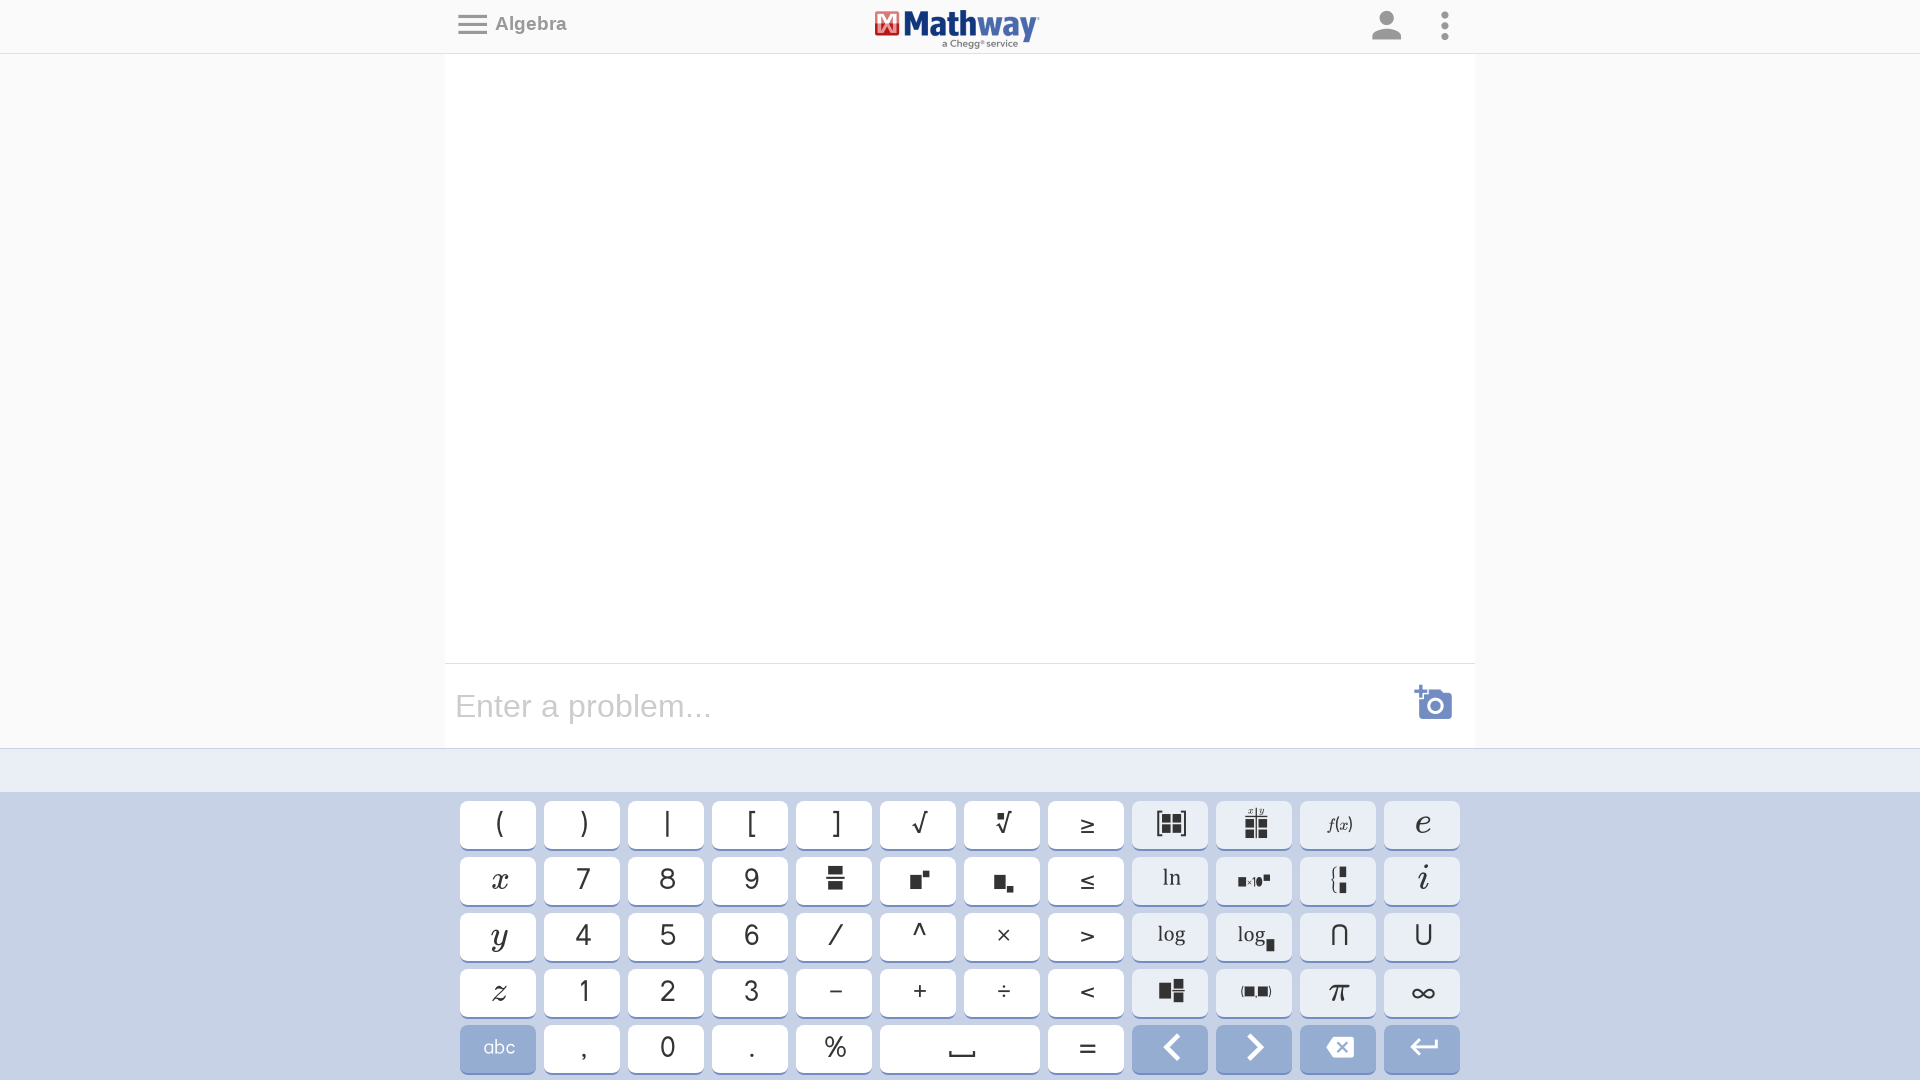

Retrieved page URL: https://www.mathway.com/Algebra
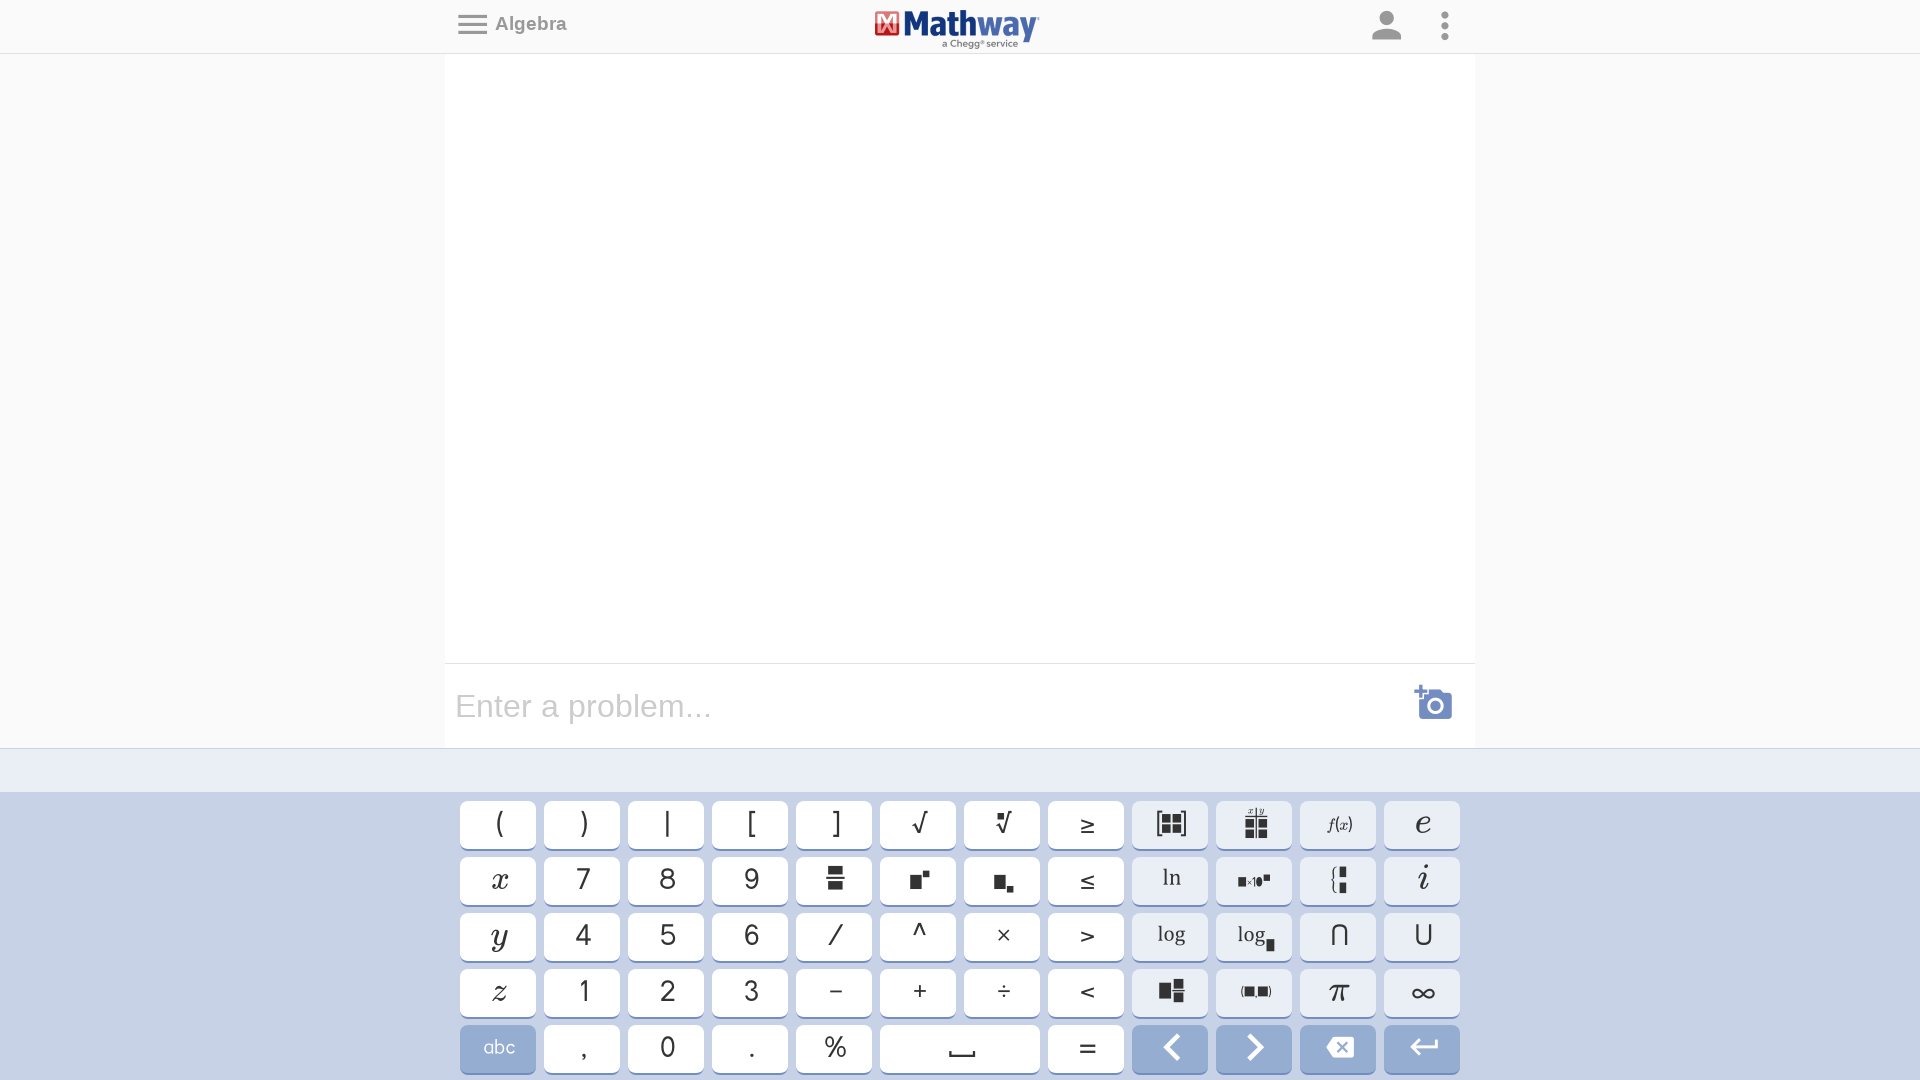

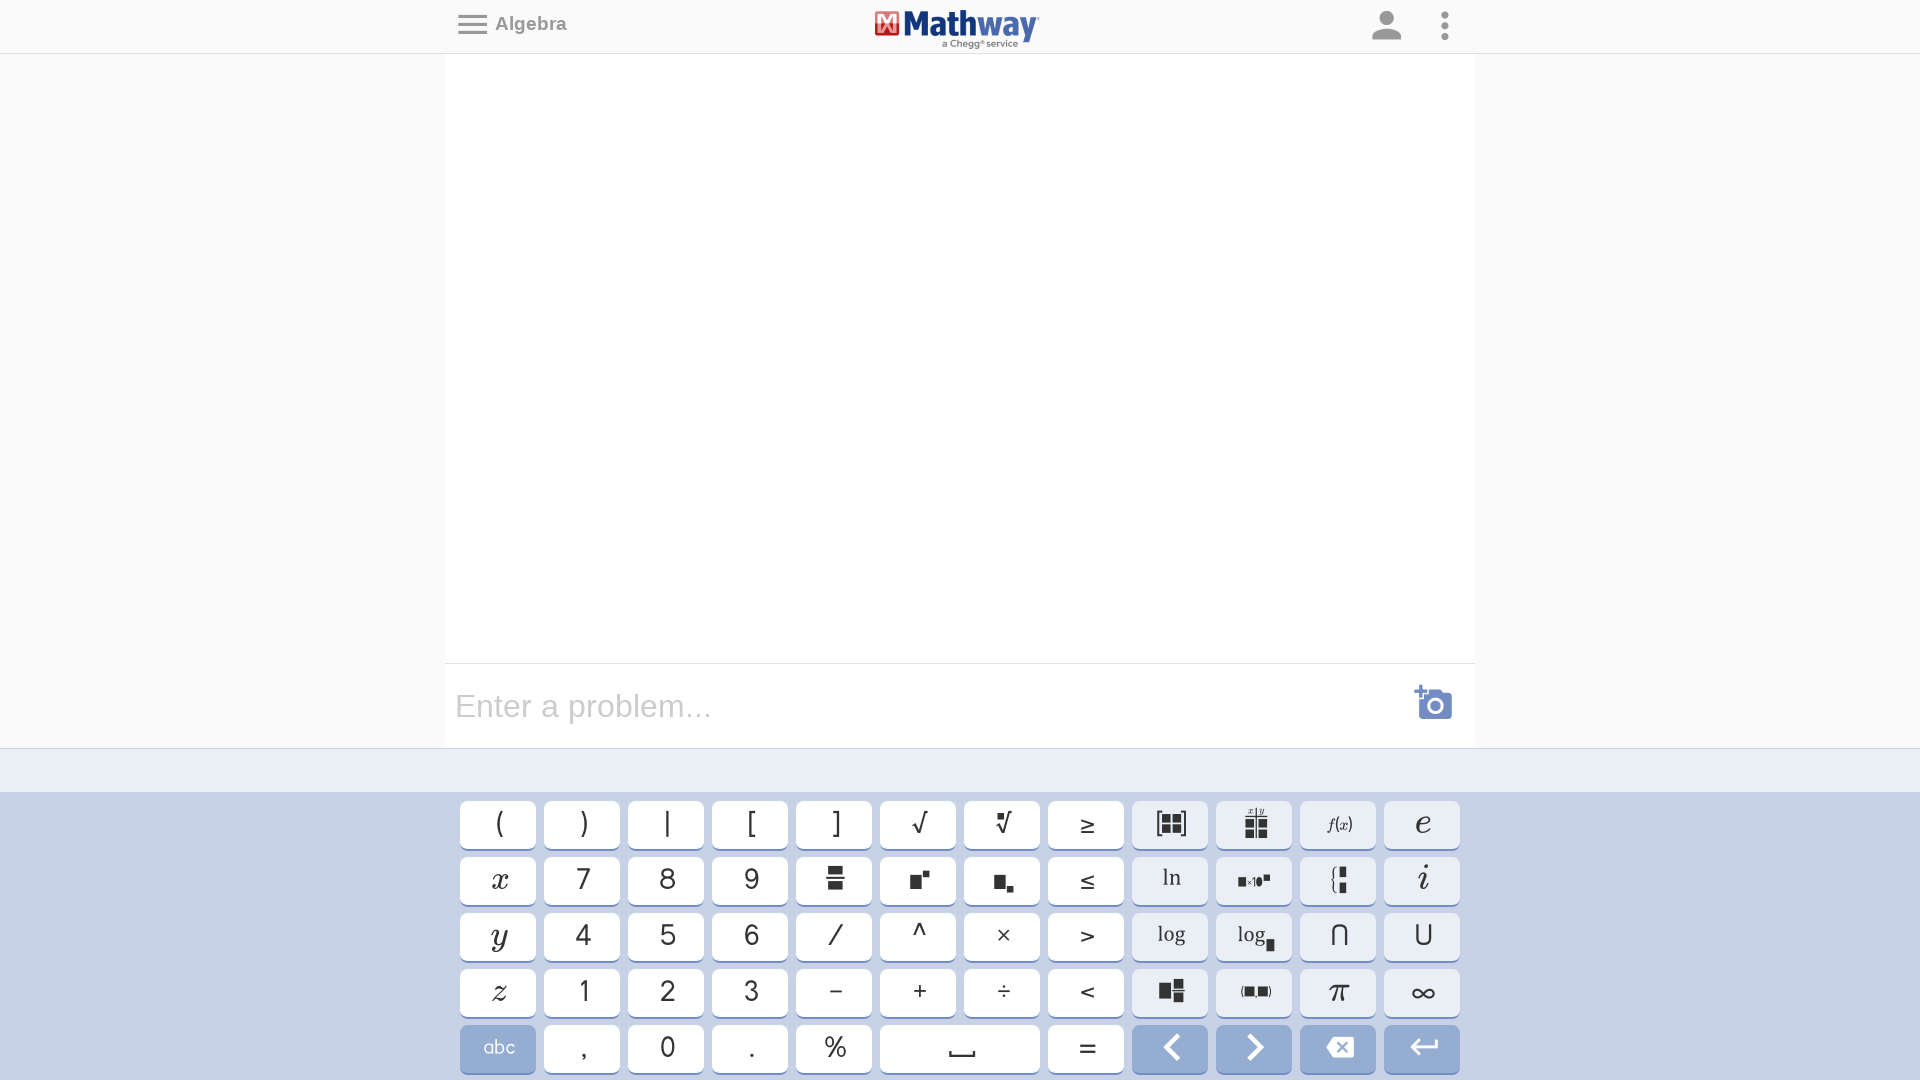